Navigates to the Automation Exercise homepage and verifies the page loads successfully

Starting URL: https://www.automationexercise.com/

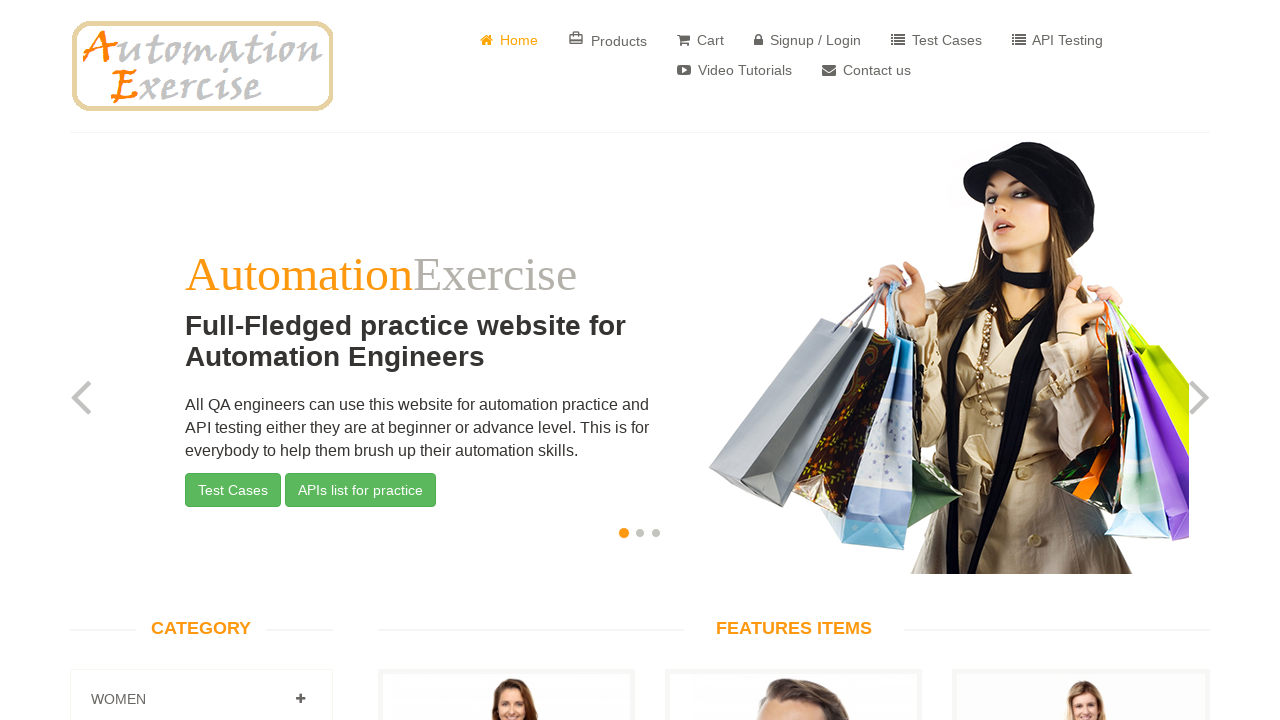

Navigated to Automation Exercise homepage
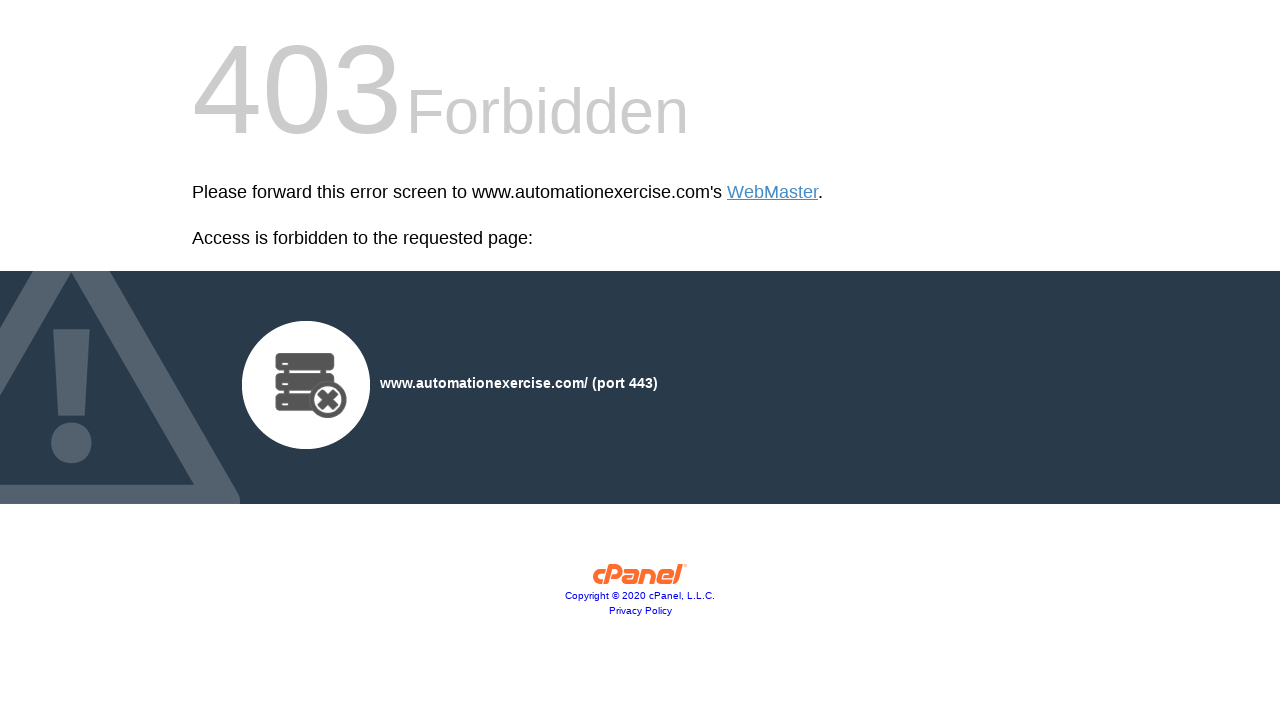

Page DOM content loaded successfully
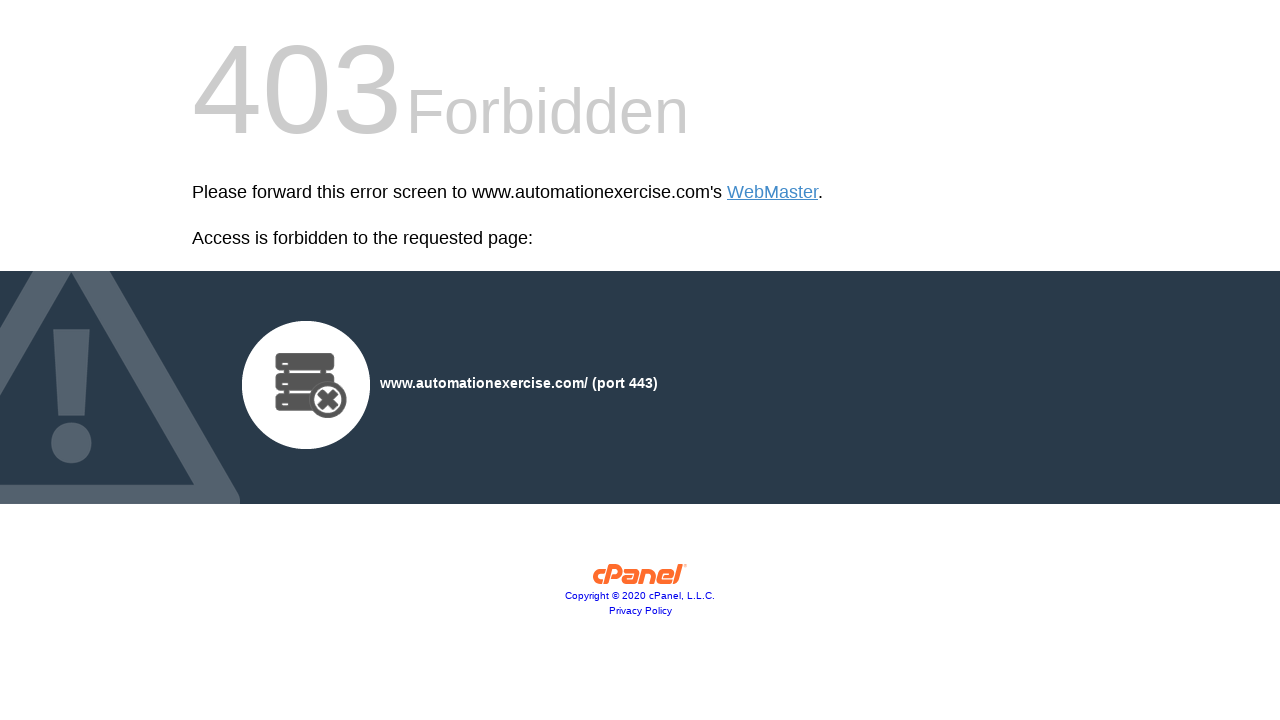

Verified page has a title - homepage loaded successfully
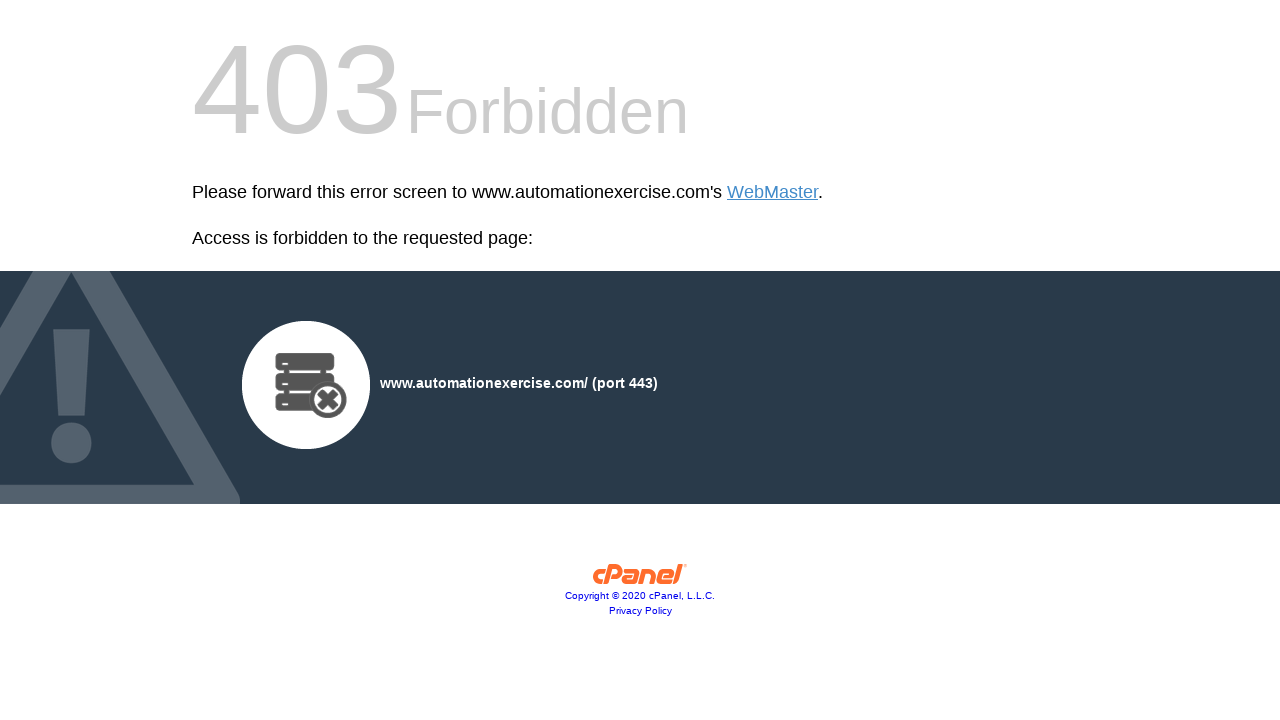

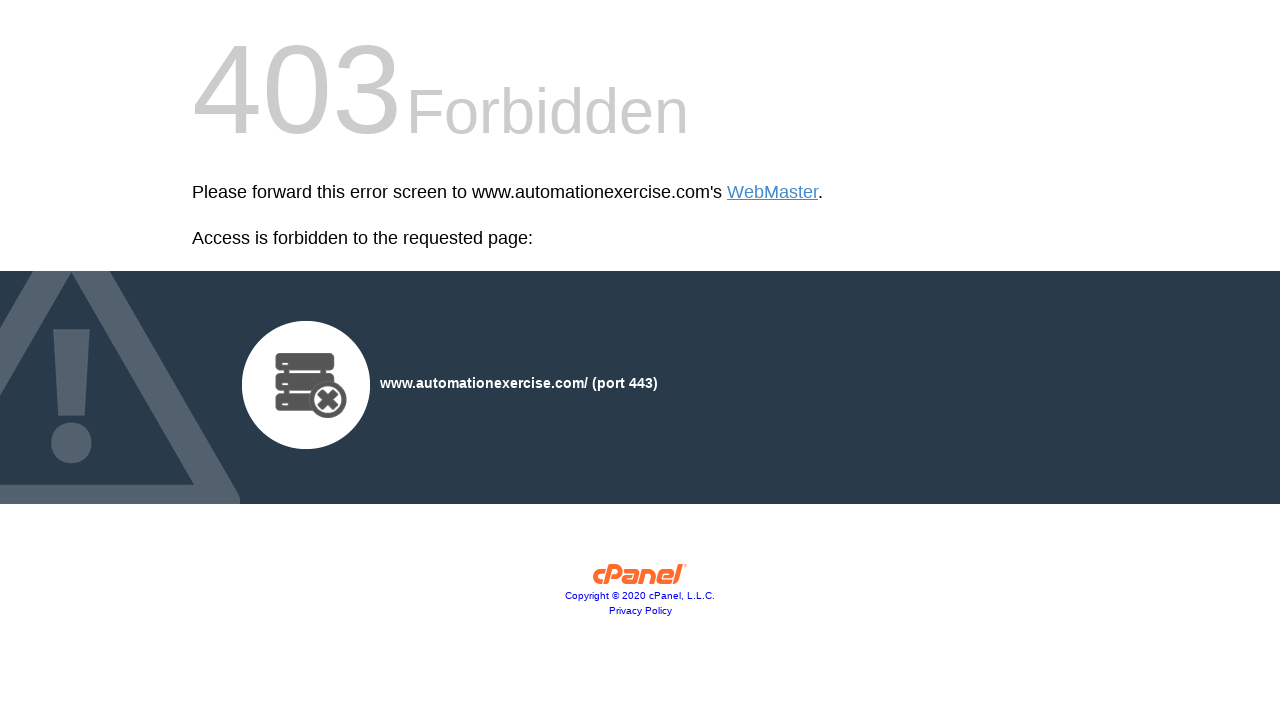